Navigates to the Selenium website and scrolls down to the News section

Starting URL: https://www.selenium.dev/

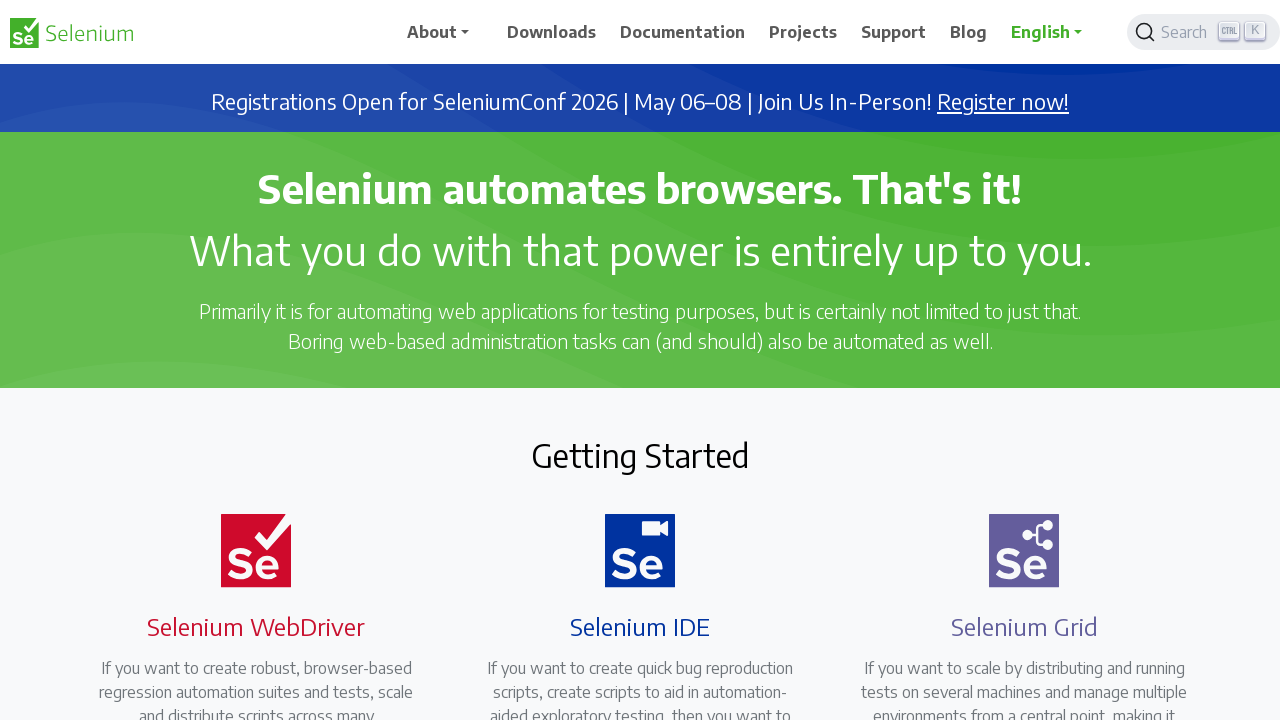

Located News heading element using XPath selector
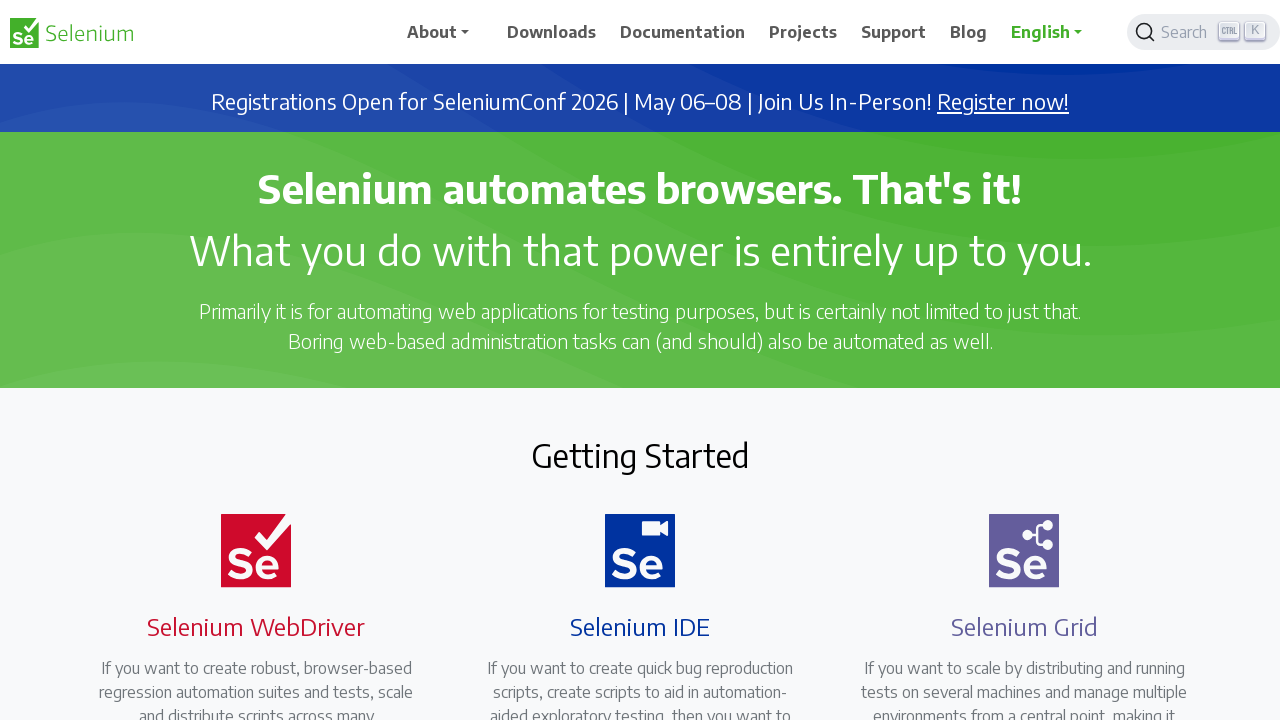

Scrolled down to News section on Selenium website
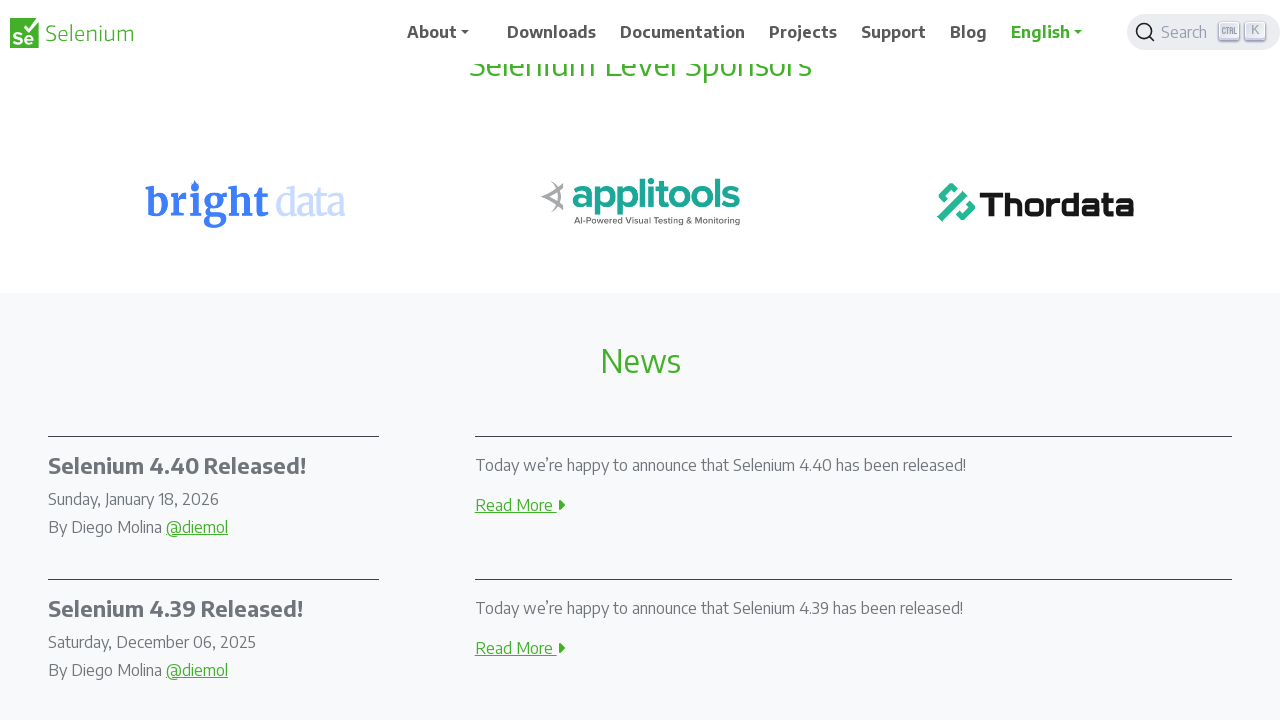

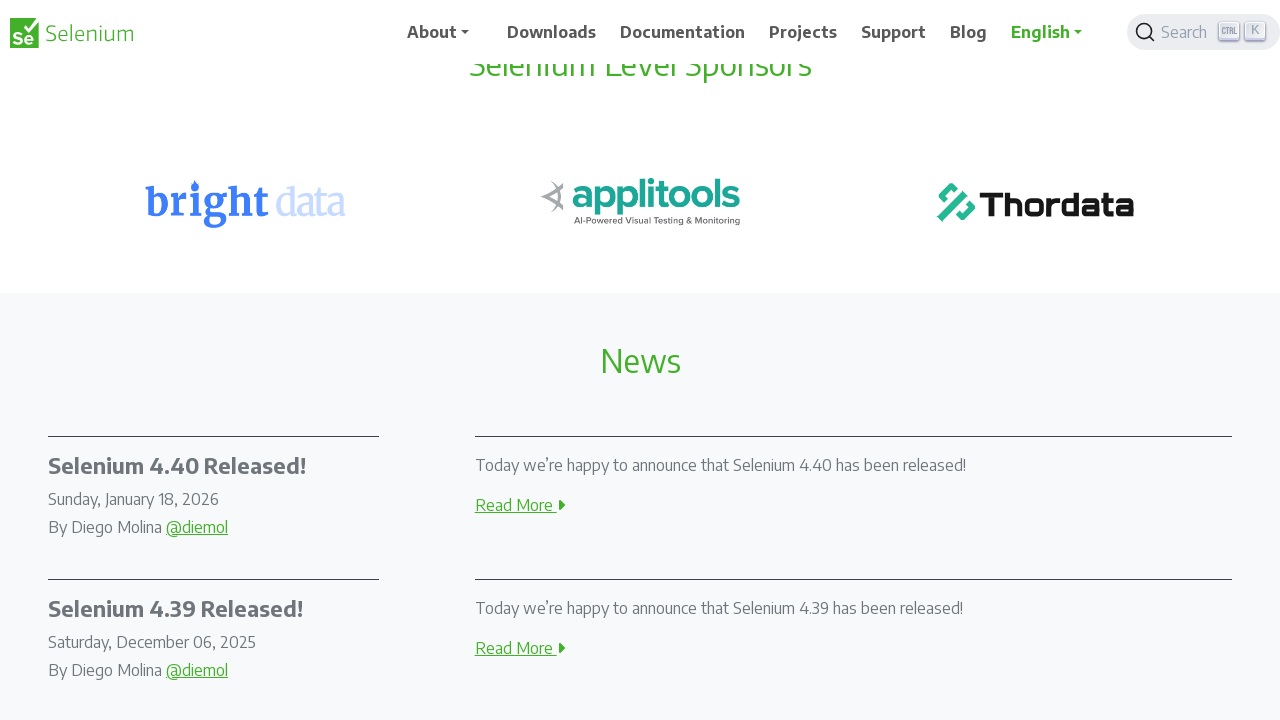